Tests handling of multiple browser windows/tabs by clicking a button to open a new tab, switching to it, clicking a link, then switching back to the original window and clicking the button again

Starting URL: https://skpatro.github.io/demo/links/

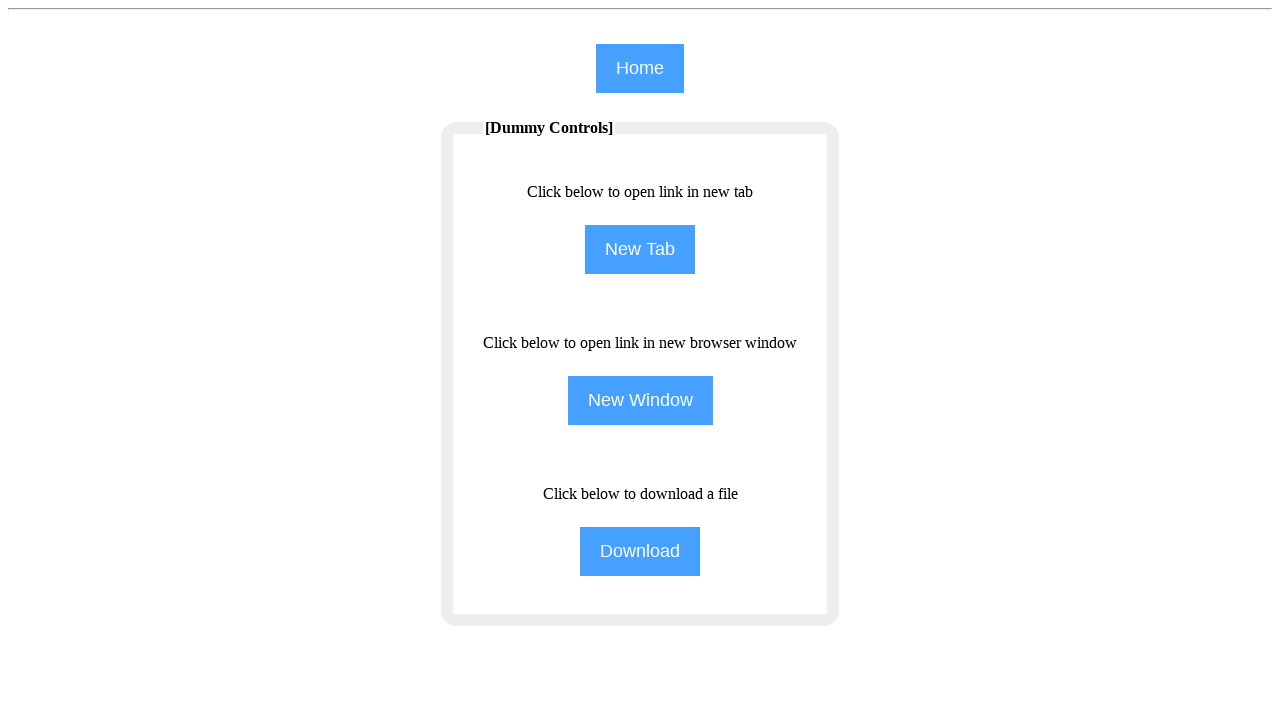

Clicked NewTab button to open a new tab at (640, 250) on input[name='NewTab']
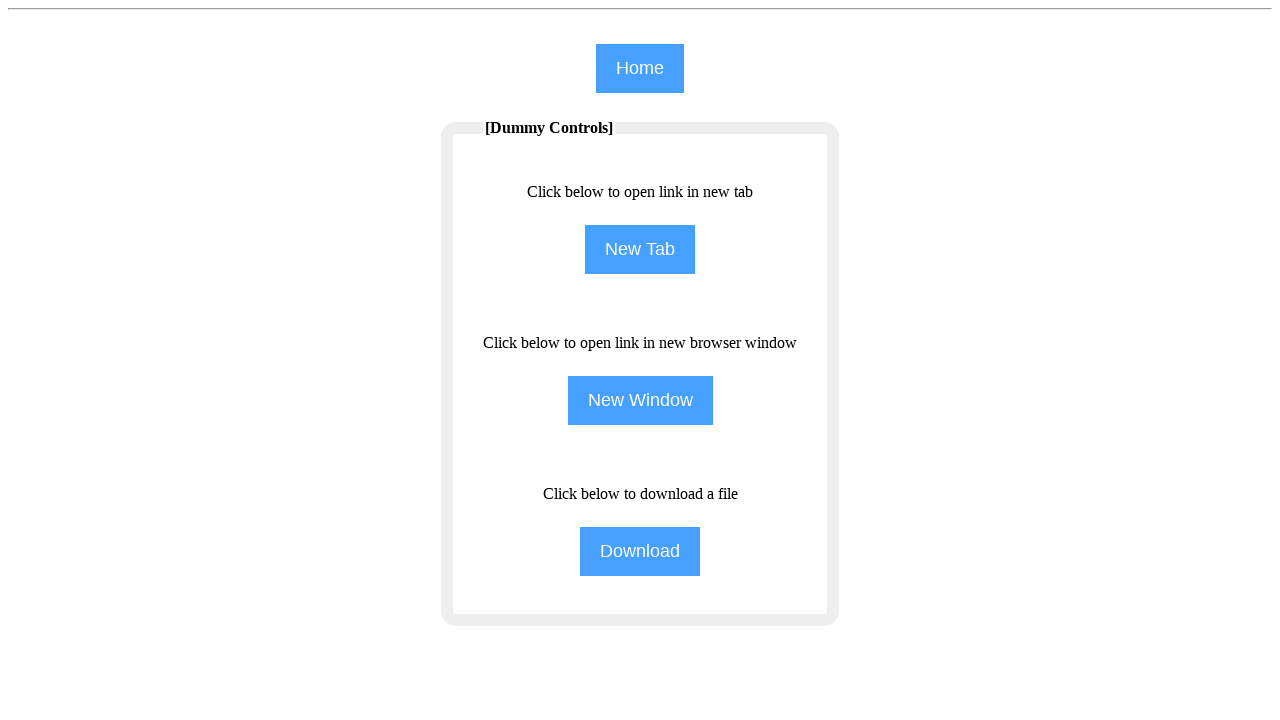

New tab/window opened and captured
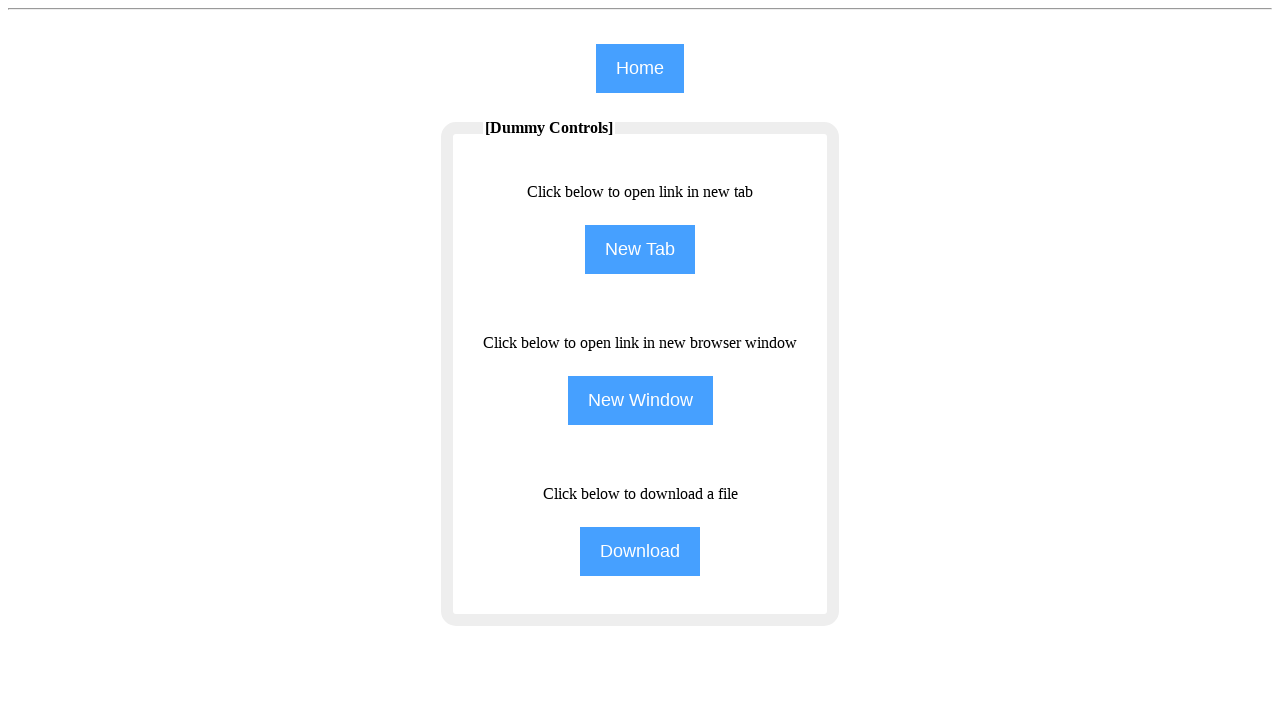

New page finished loading
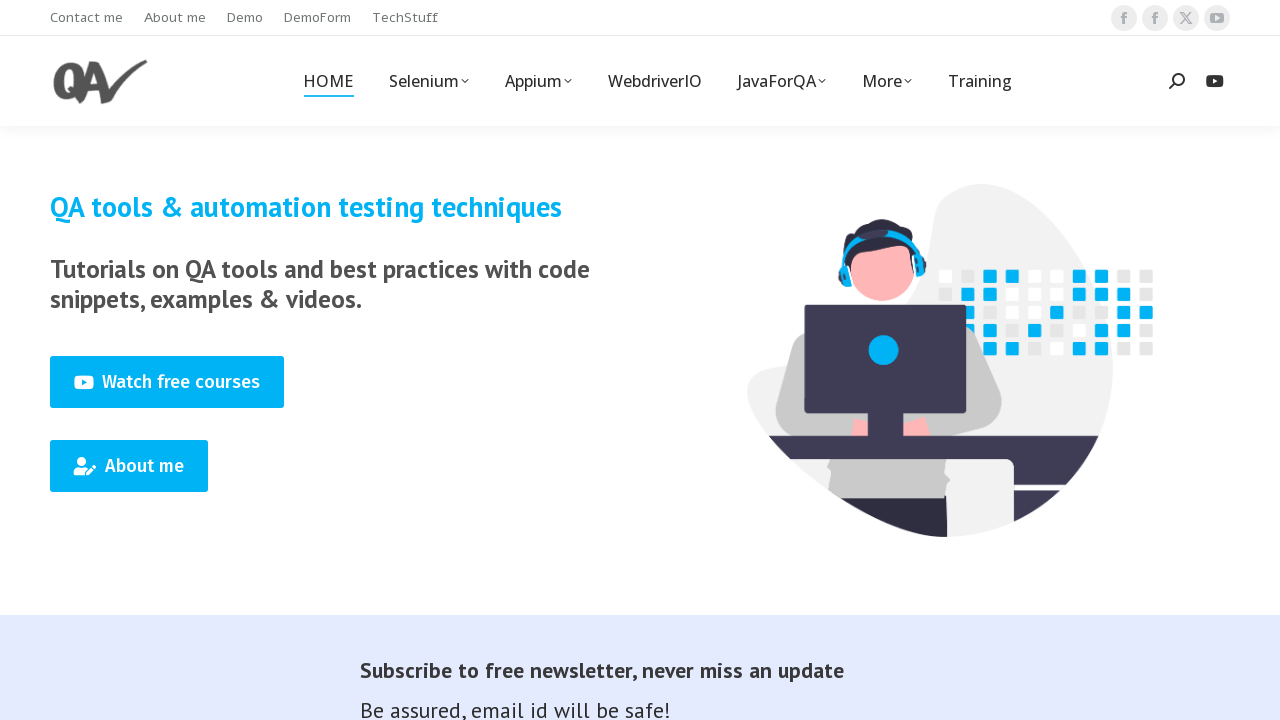

Clicked YouTube link on the new page at (167, 382) on a[href='http://bit.ly/youtube-qavbox']
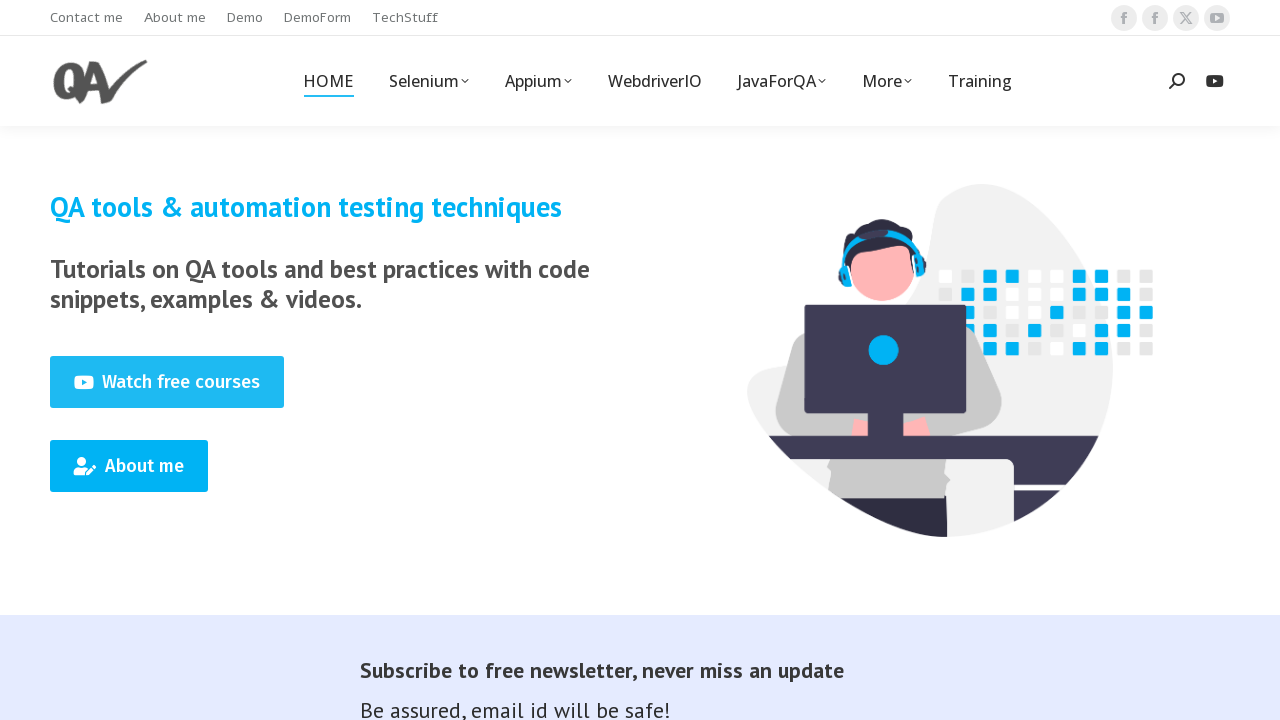

Waited 2 seconds for navigation to complete
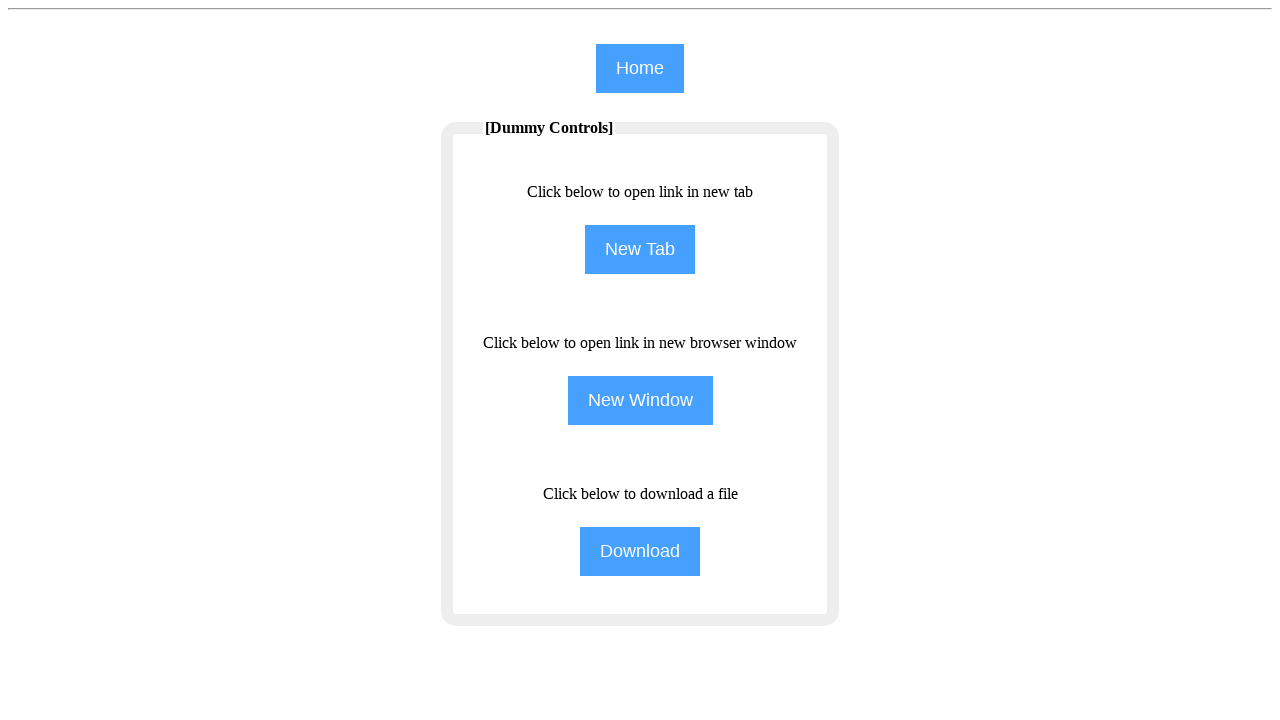

Switched focus back to original page
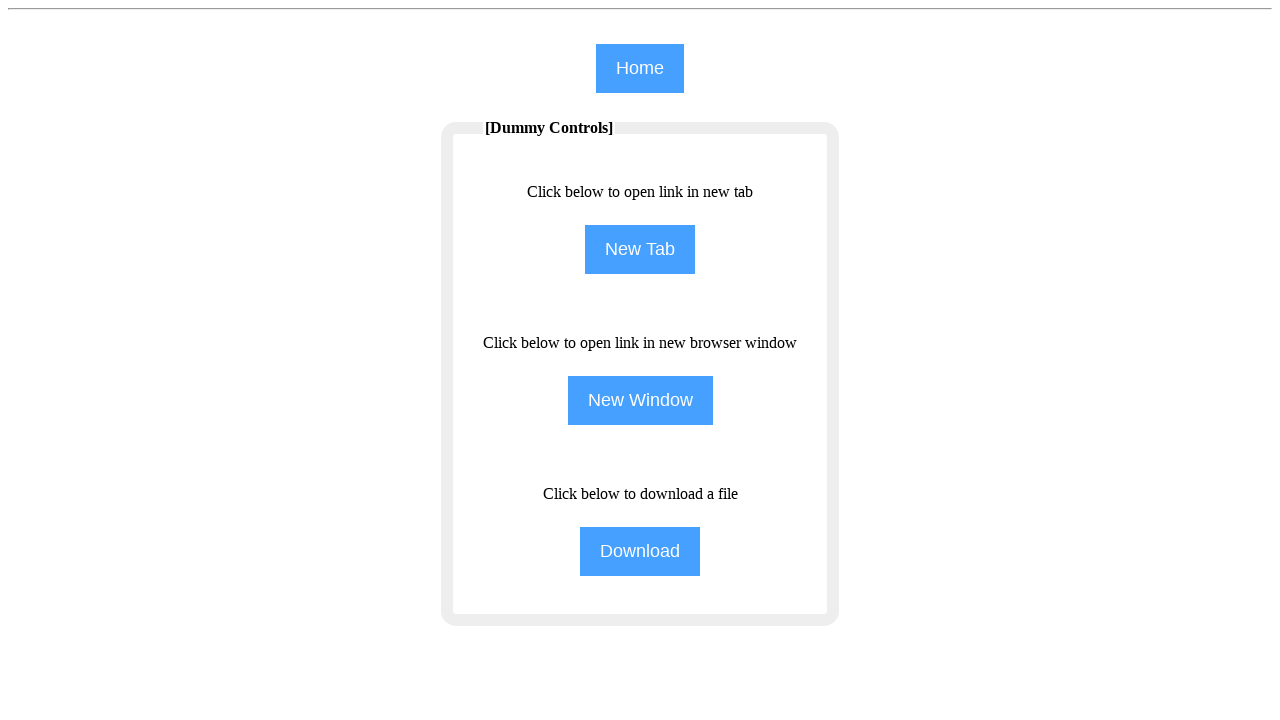

Clicked NewTab button again on original page at (640, 250) on input[name='NewTab']
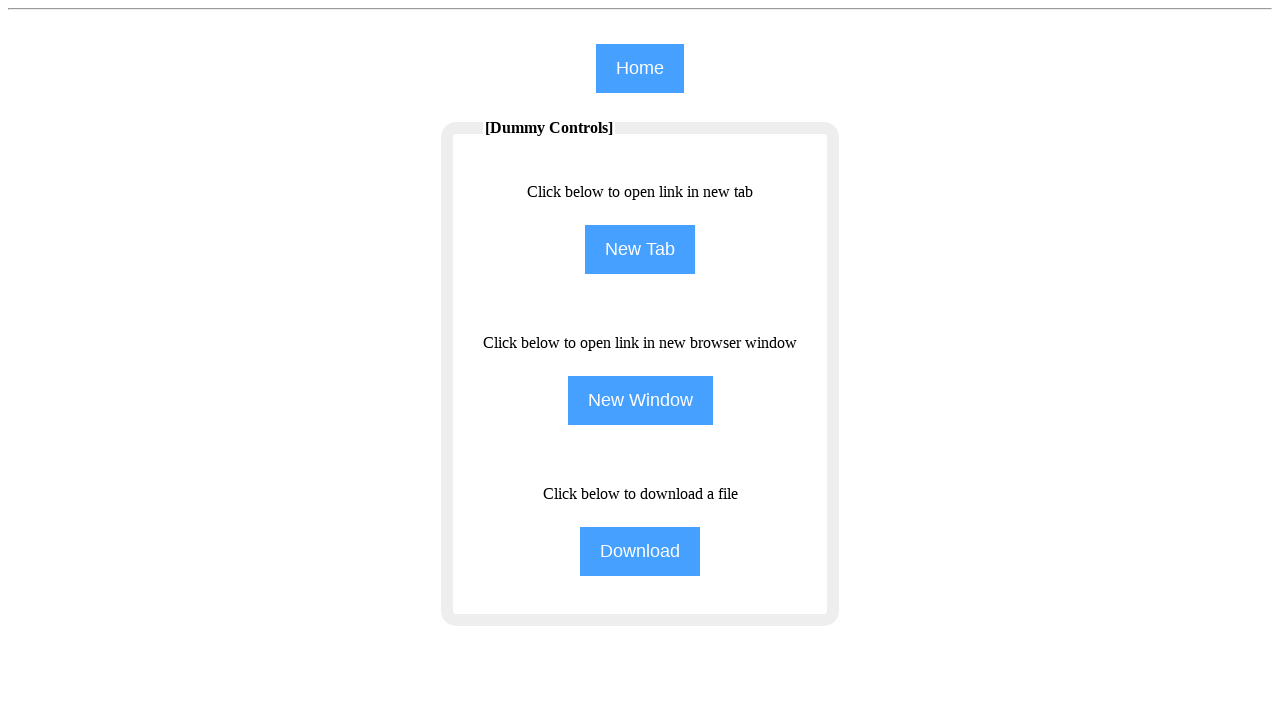

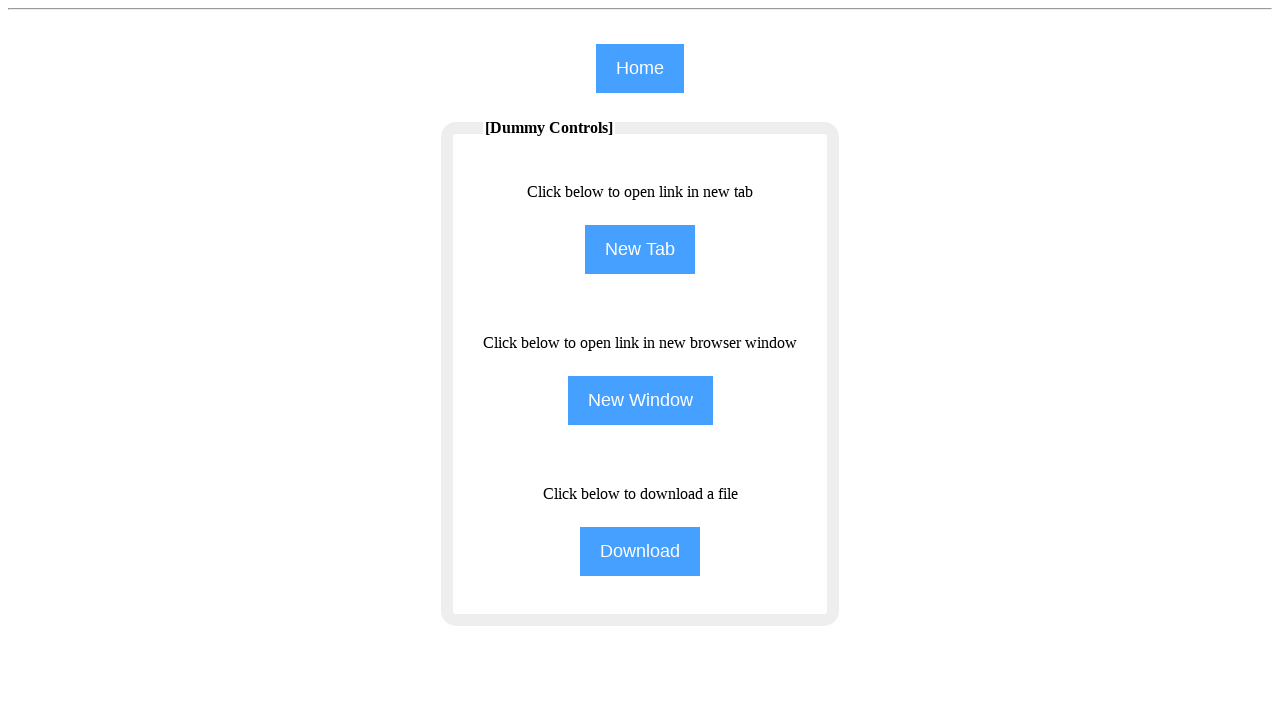